Navigates to the Despegar travel website and verifies the page loads by checking the title is accessible.

Starting URL: https://www.despegar.com

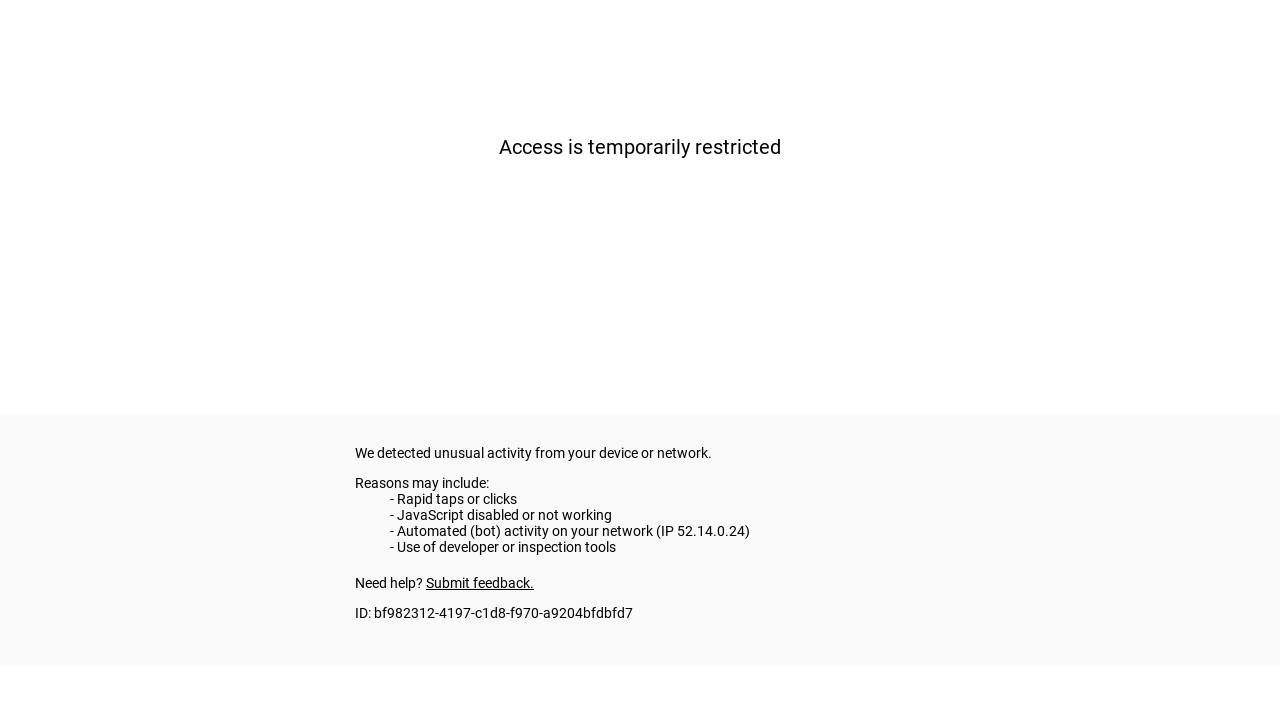

Navigated to https://www.despegar.com
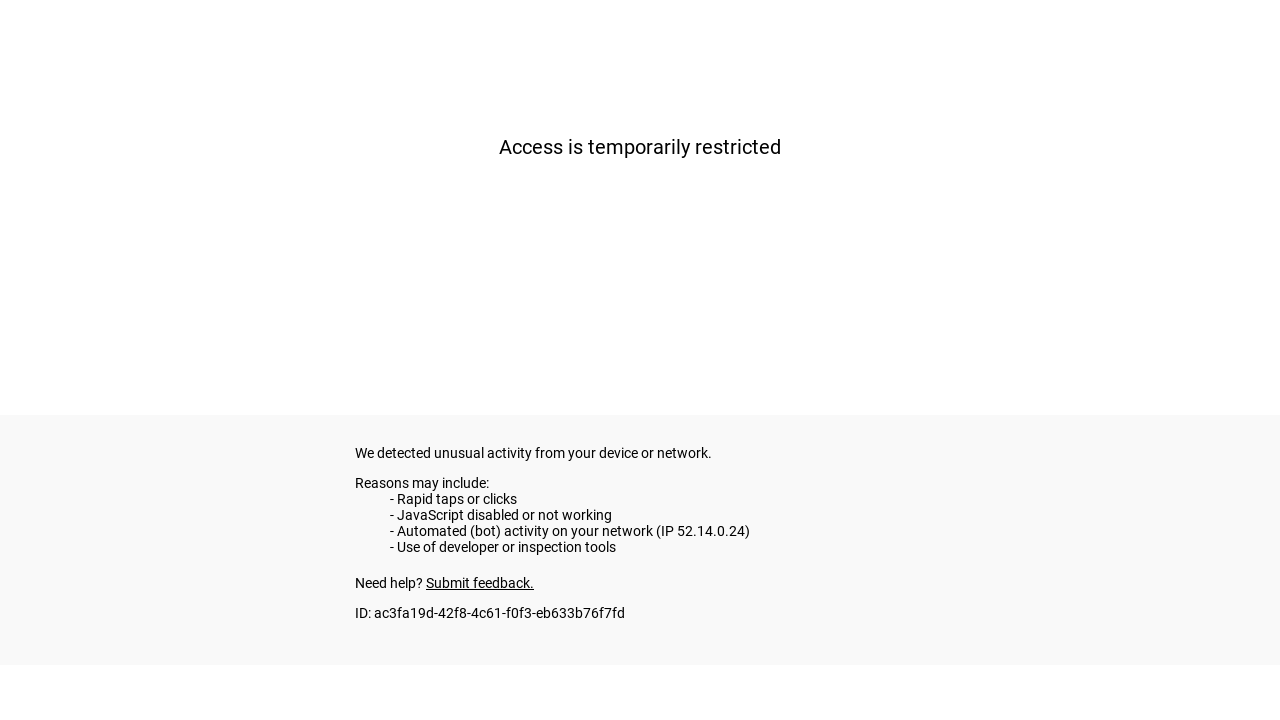

Page loaded - DOM content ready
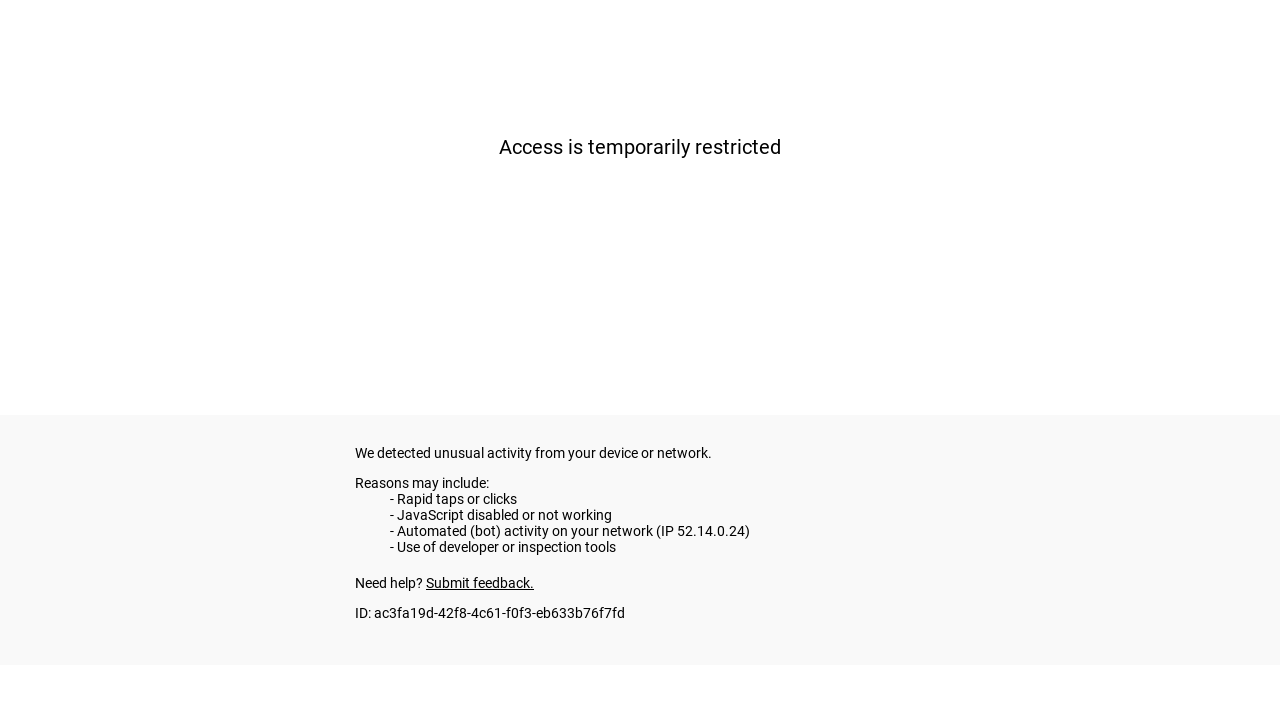

Retrieved page title: 'despegar.com'
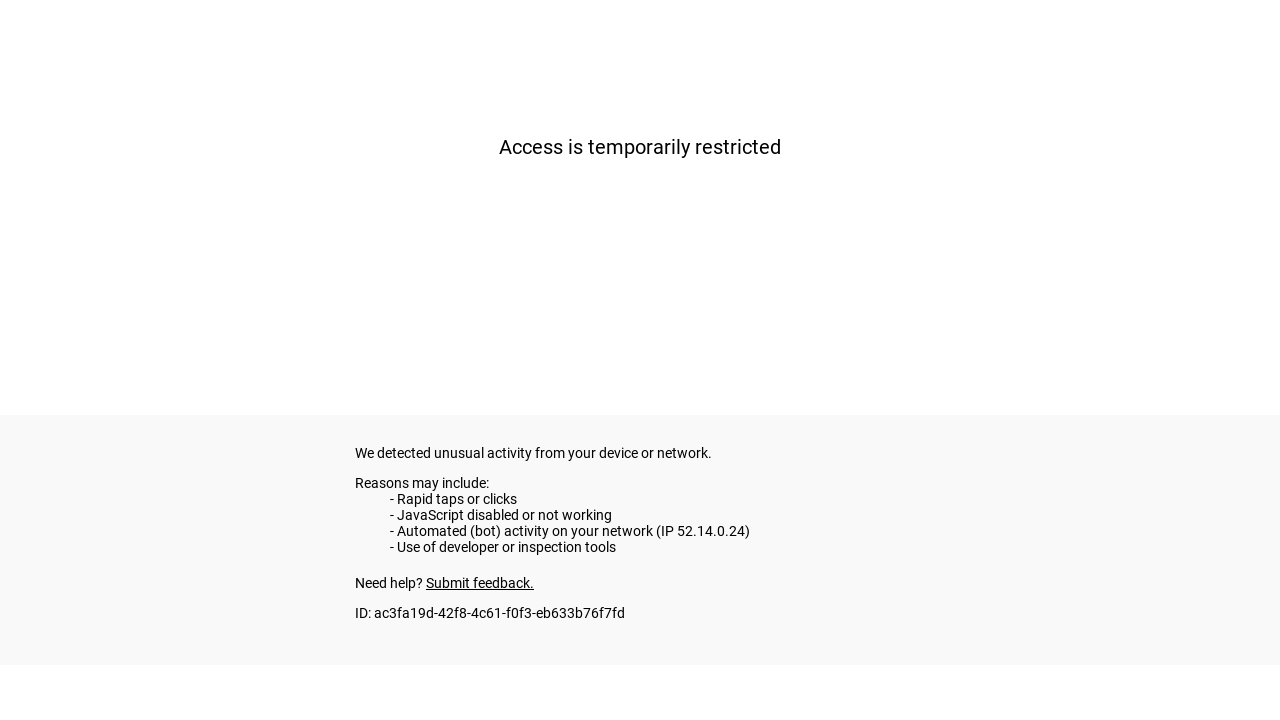

Verified page title is not empty
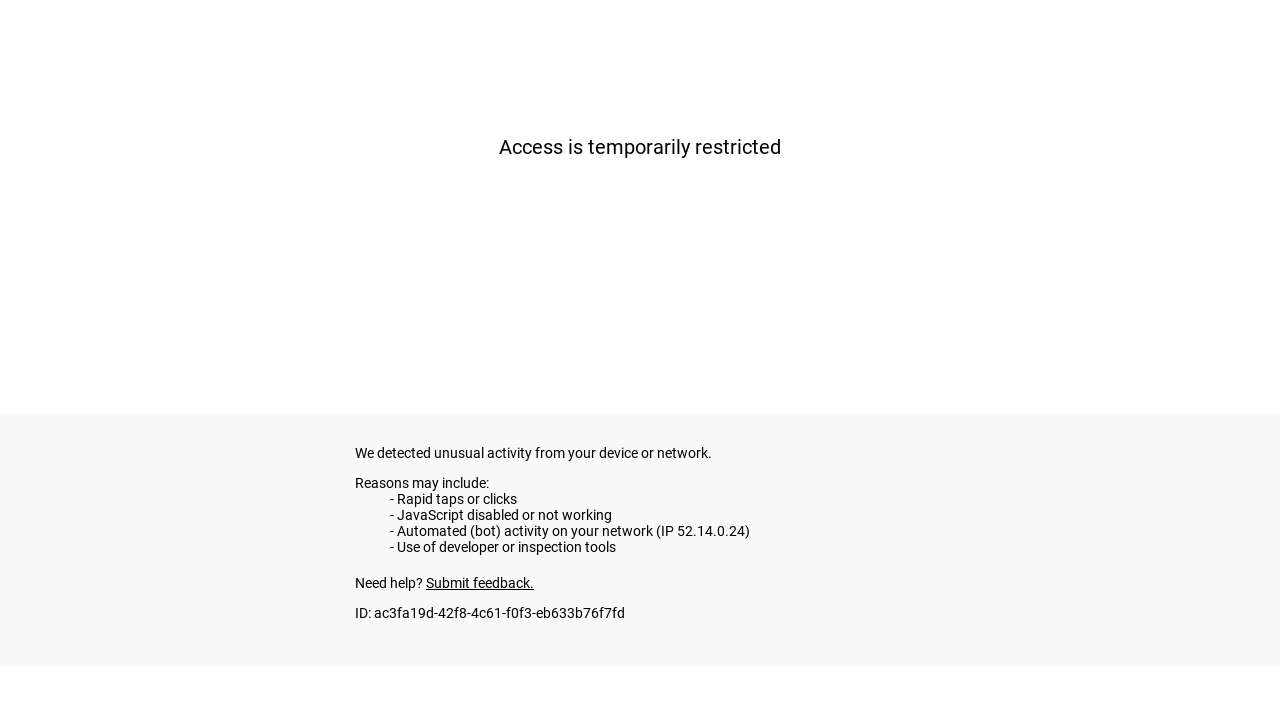

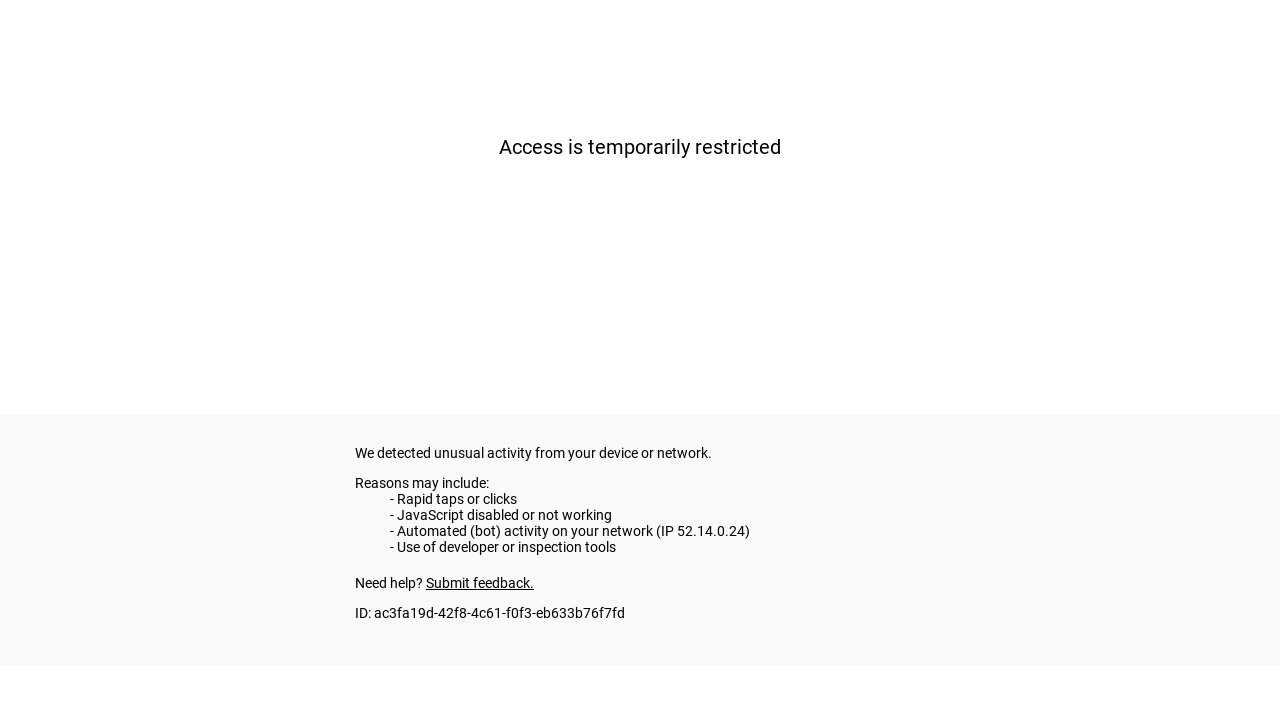